Tests table filtering functionality by entering a search term and verifying filtered results.

Starting URL: https://selectorshub.com/xpath-practice-page/

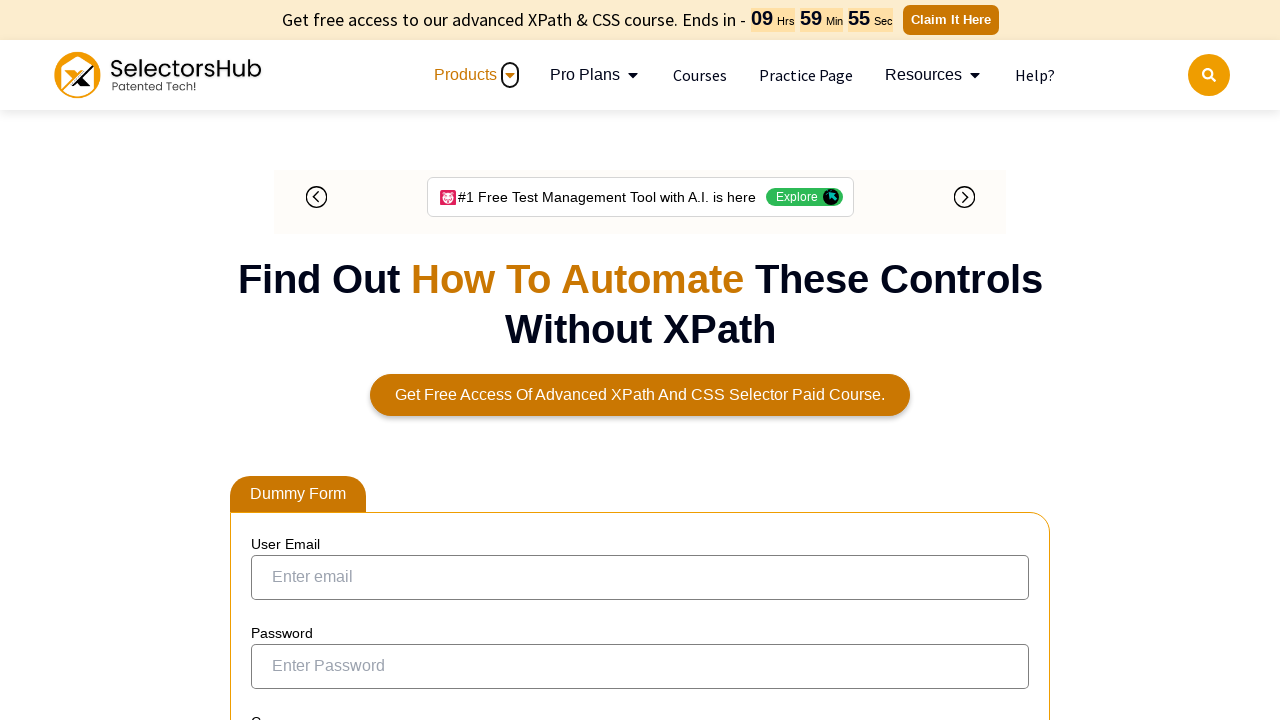

Filled table search box with 'United States' on input[aria-controls='tablepress-1']
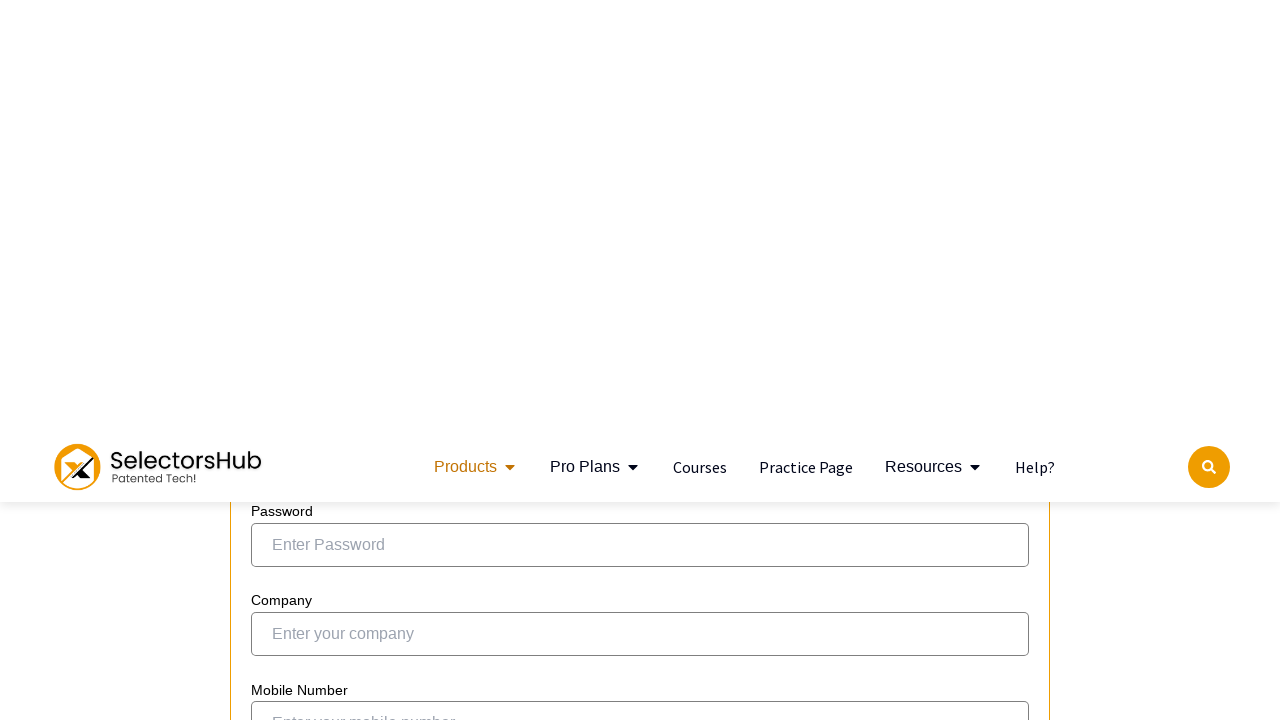

Waited for filtered table results to load
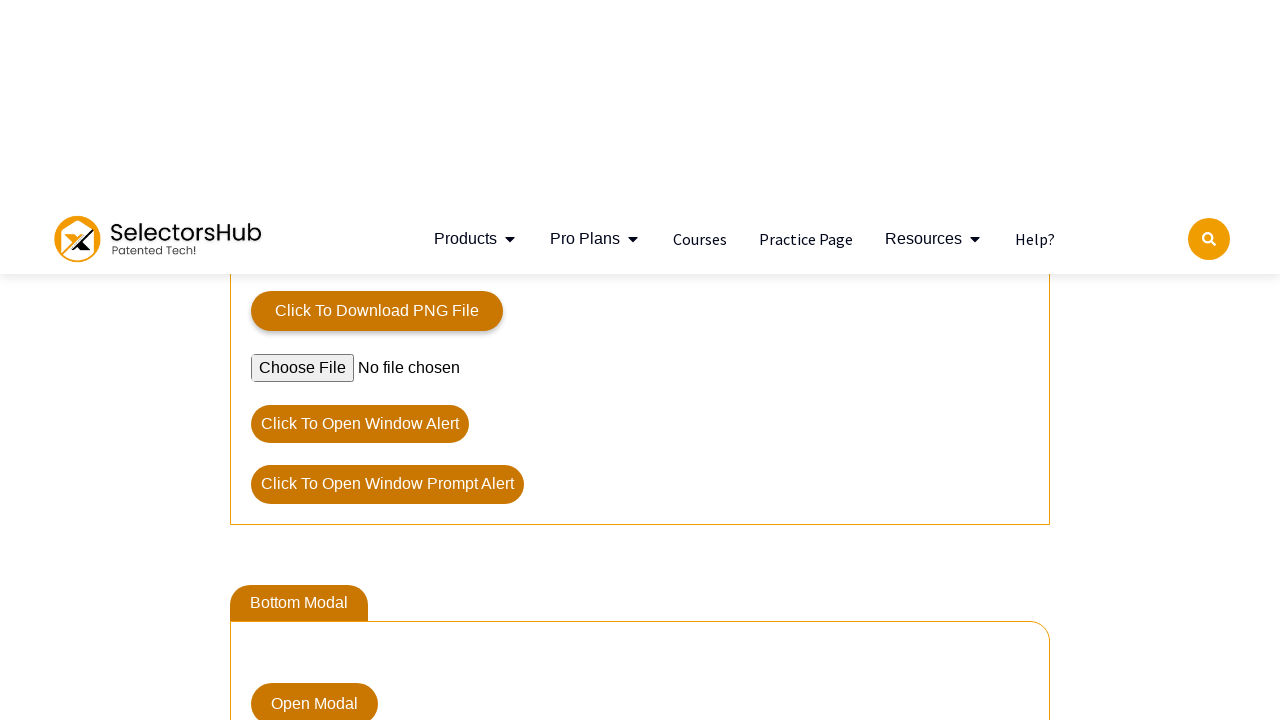

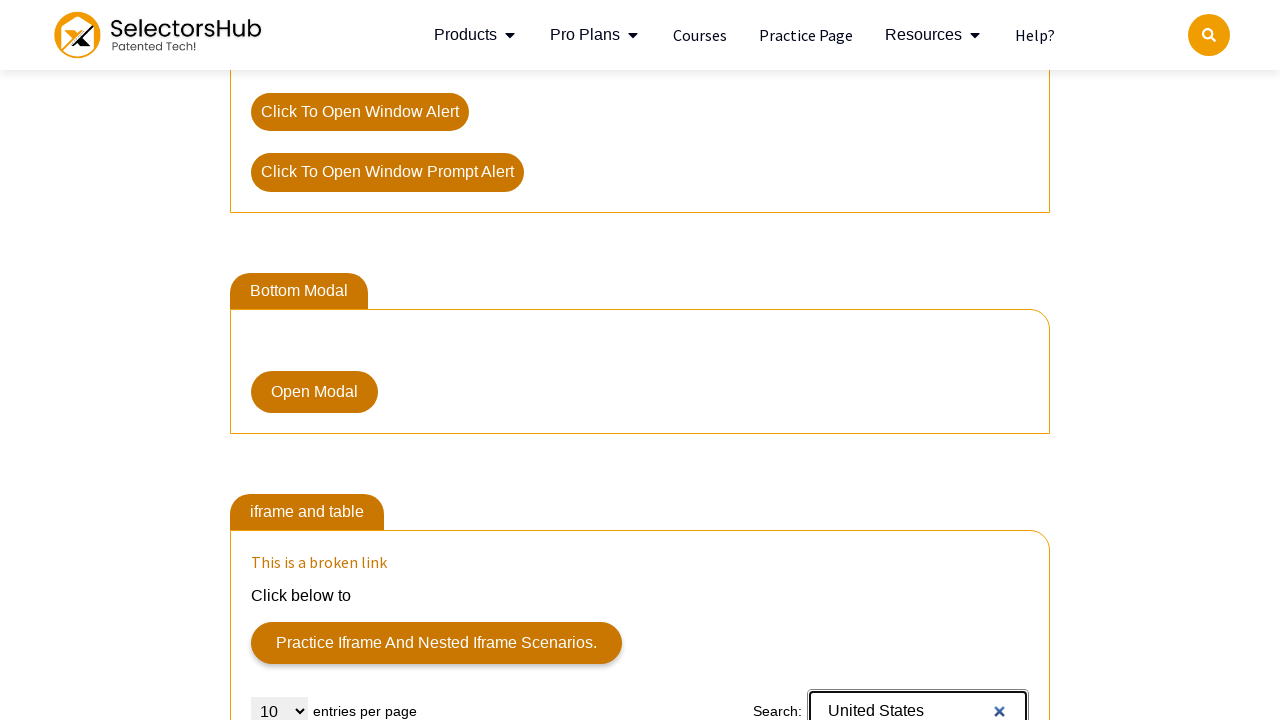